Tests a registration form by filling in required fields and verifying the success message

Starting URL: http://suninjuly.github.io/registration1.html

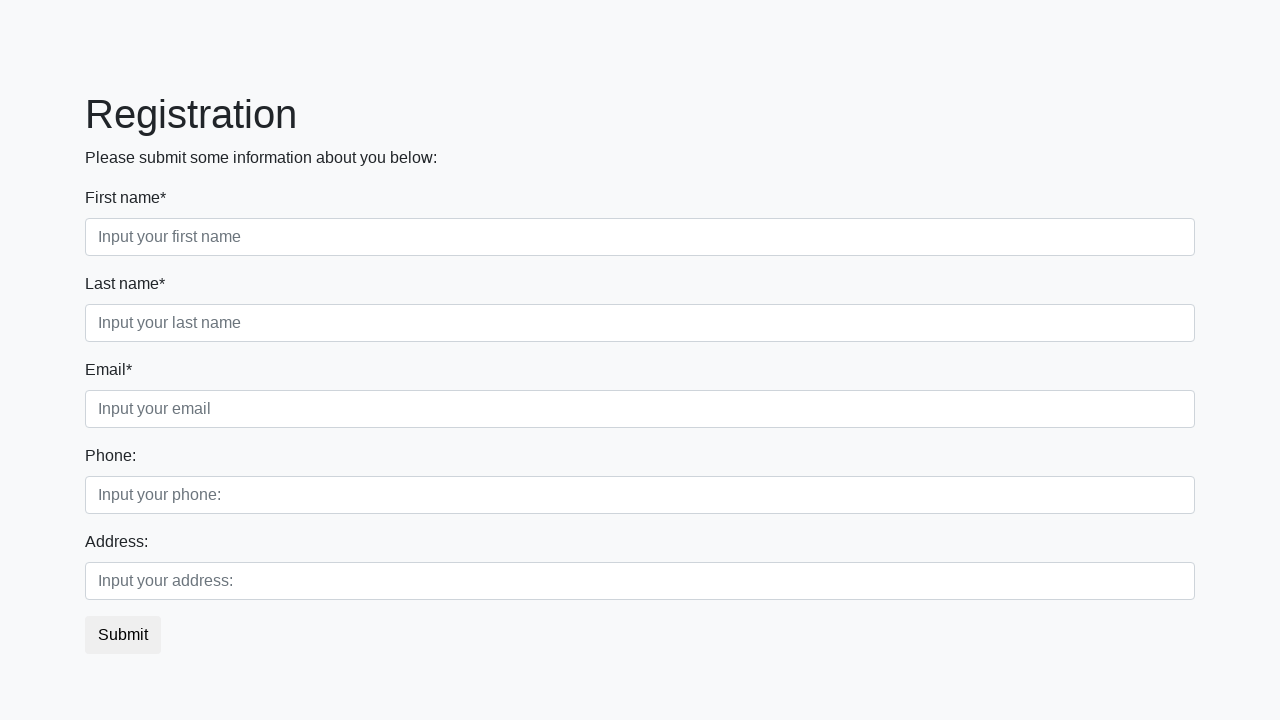

Filled first name field with 'John' on .first_block input.form-control.first
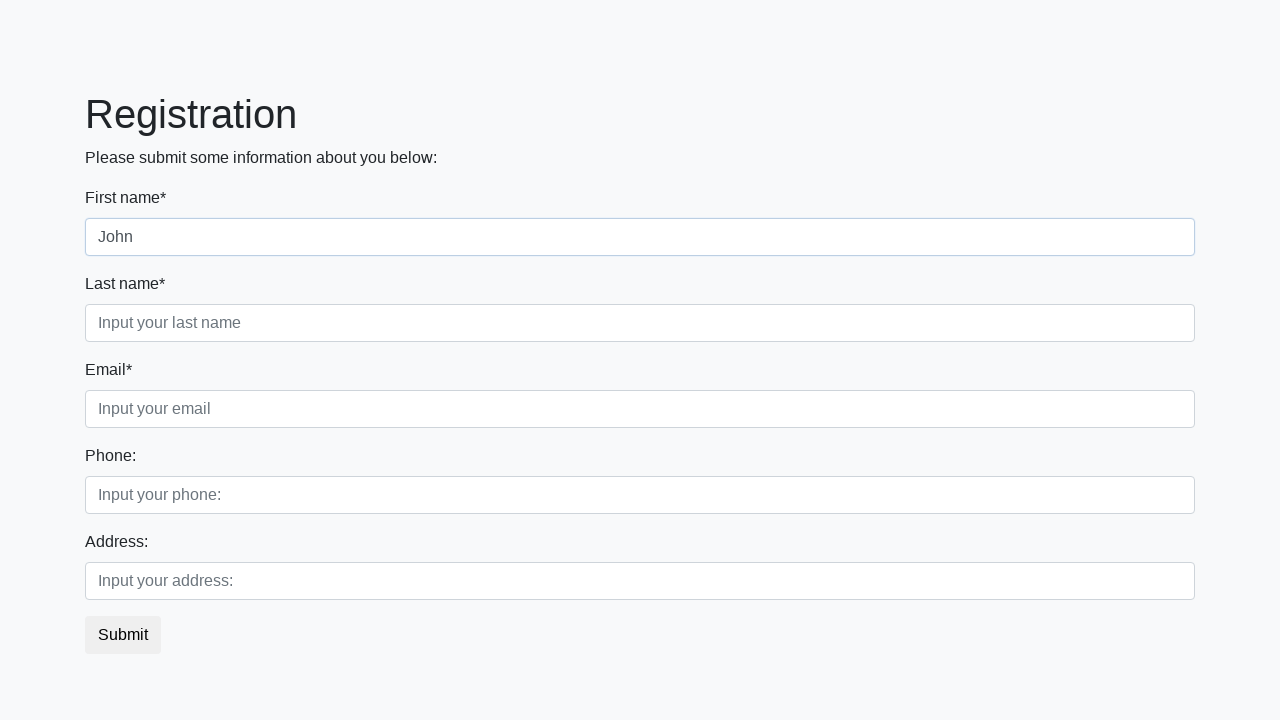

Filled last name field with 'Doe' on .first_block input.form-control.second
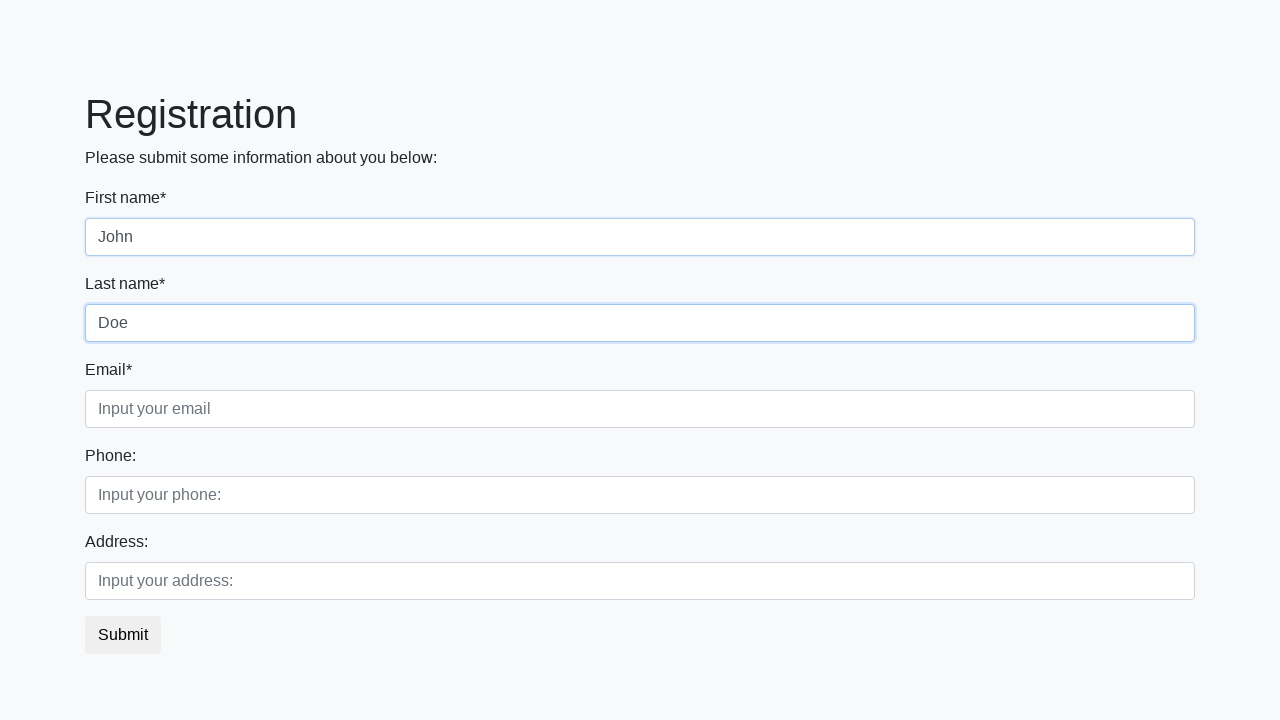

Filled email field with 'john.doe@example.com' on .first_block input.form-control.third
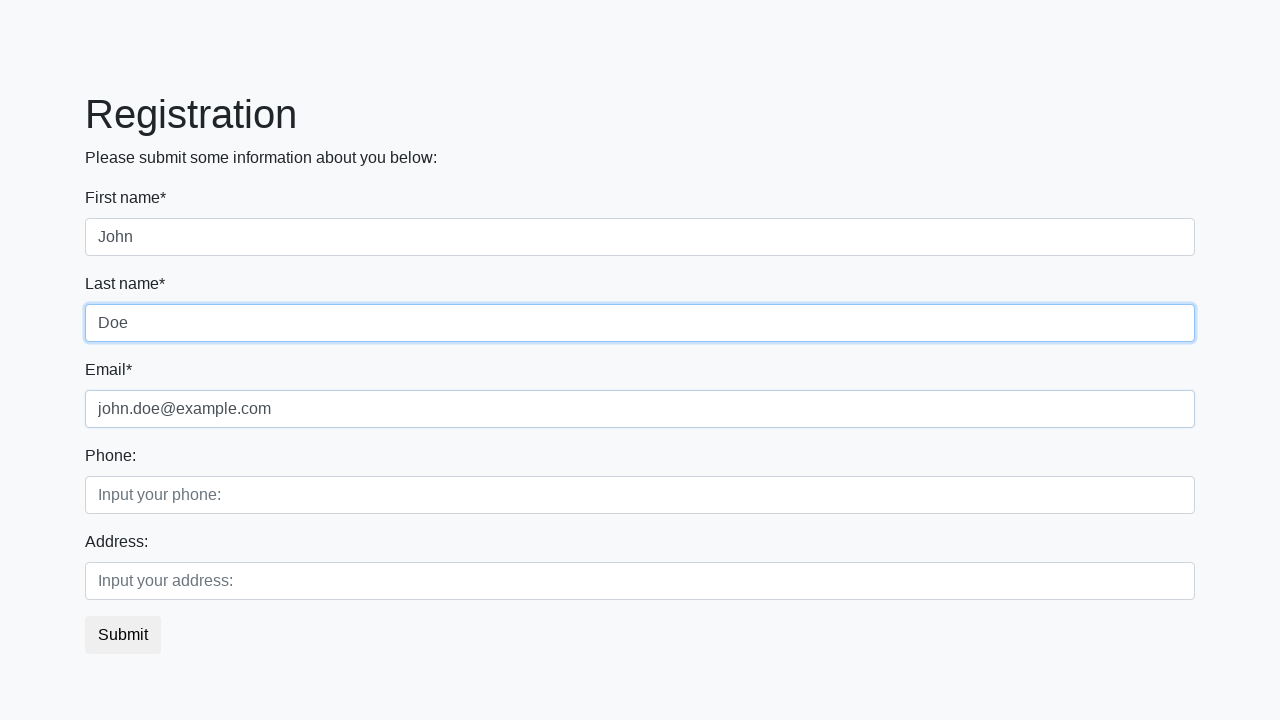

Clicked submit button to register at (123, 635) on button.btn
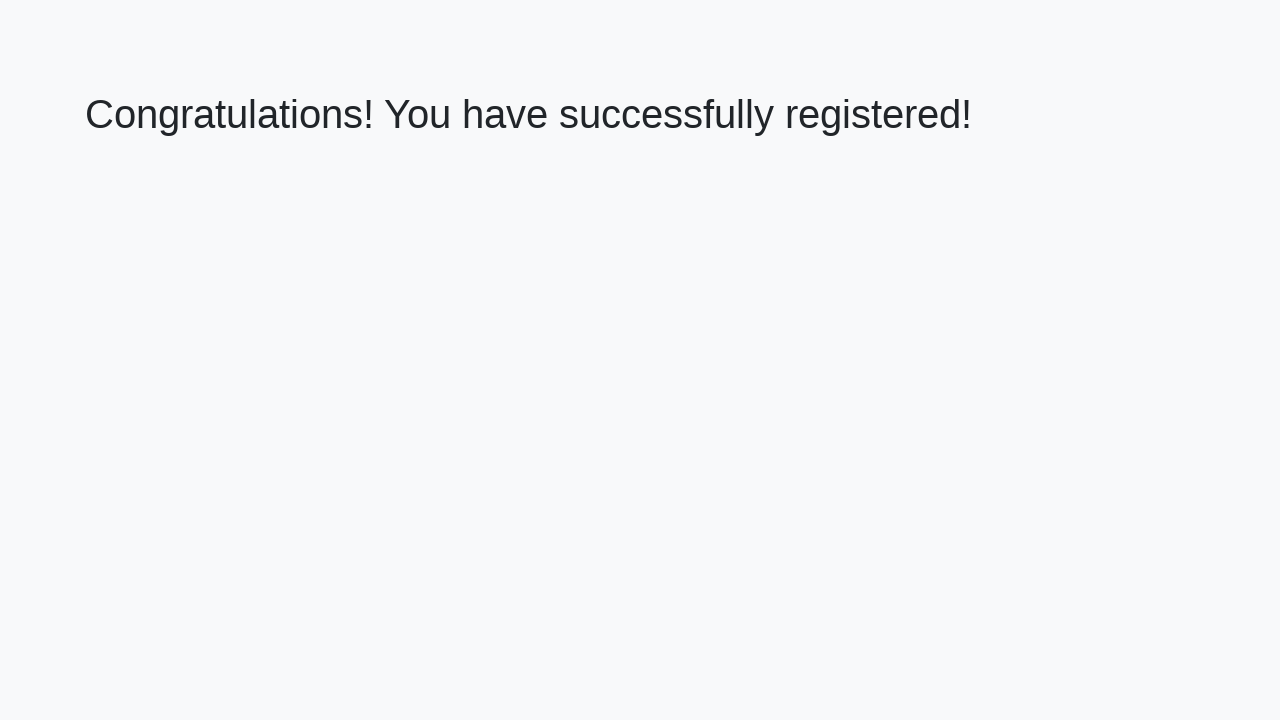

Success page loaded with heading
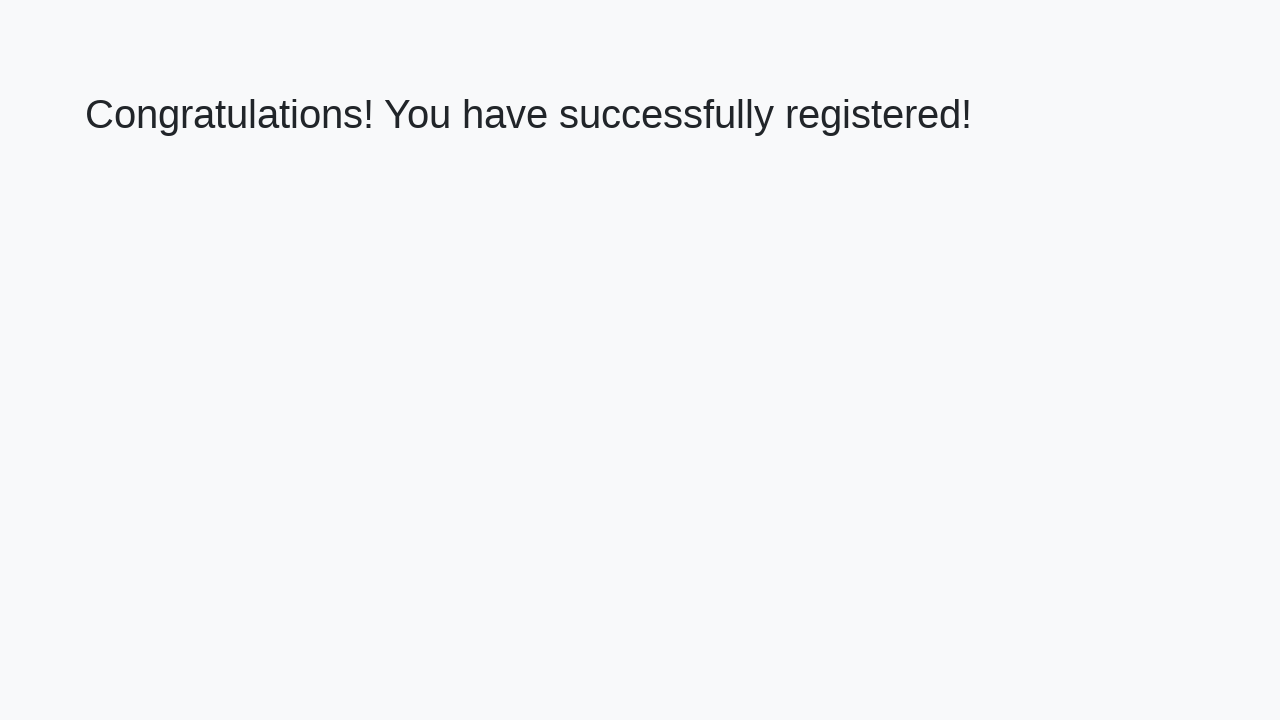

Retrieved heading text: 'Congratulations! You have successfully registered!'
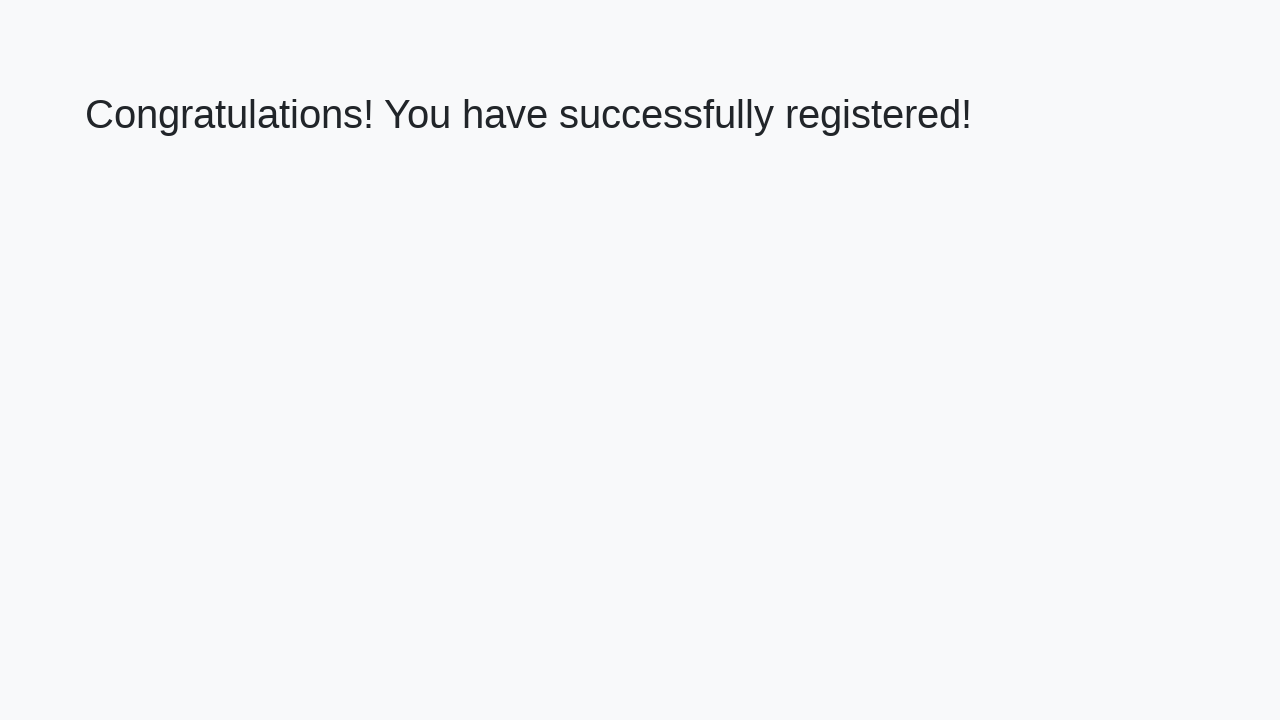

Verified success message matches expected text
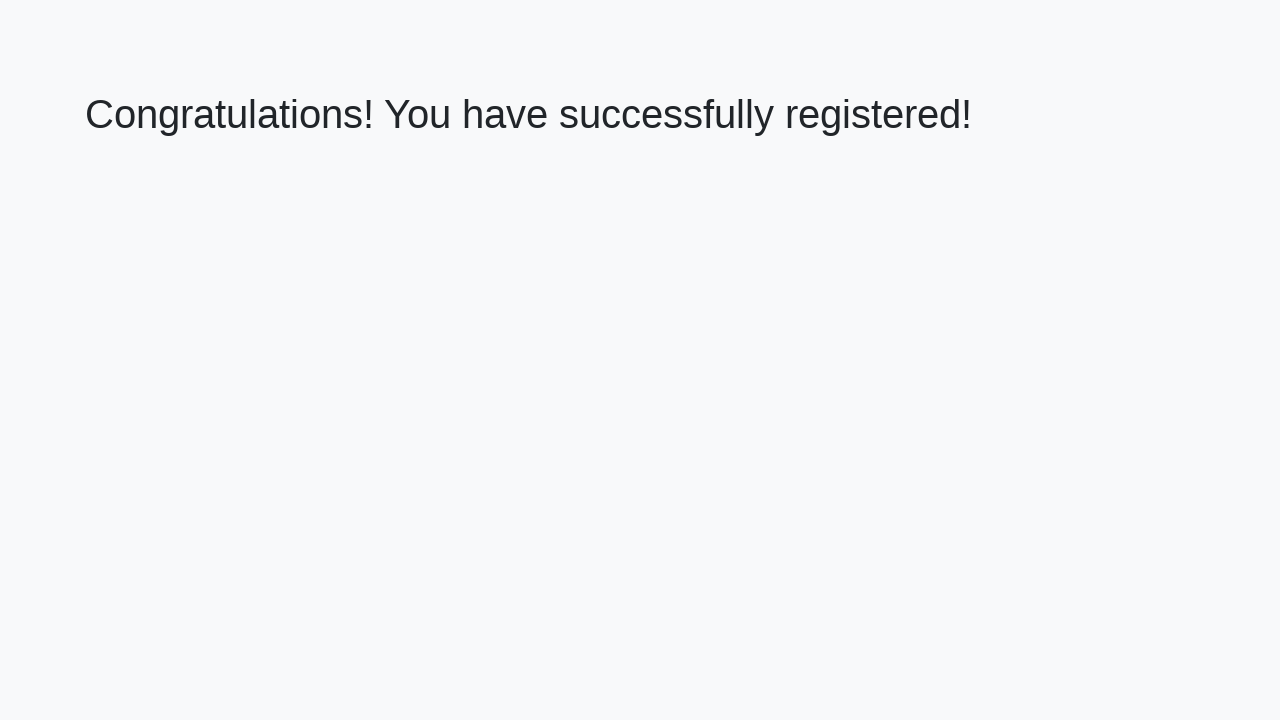

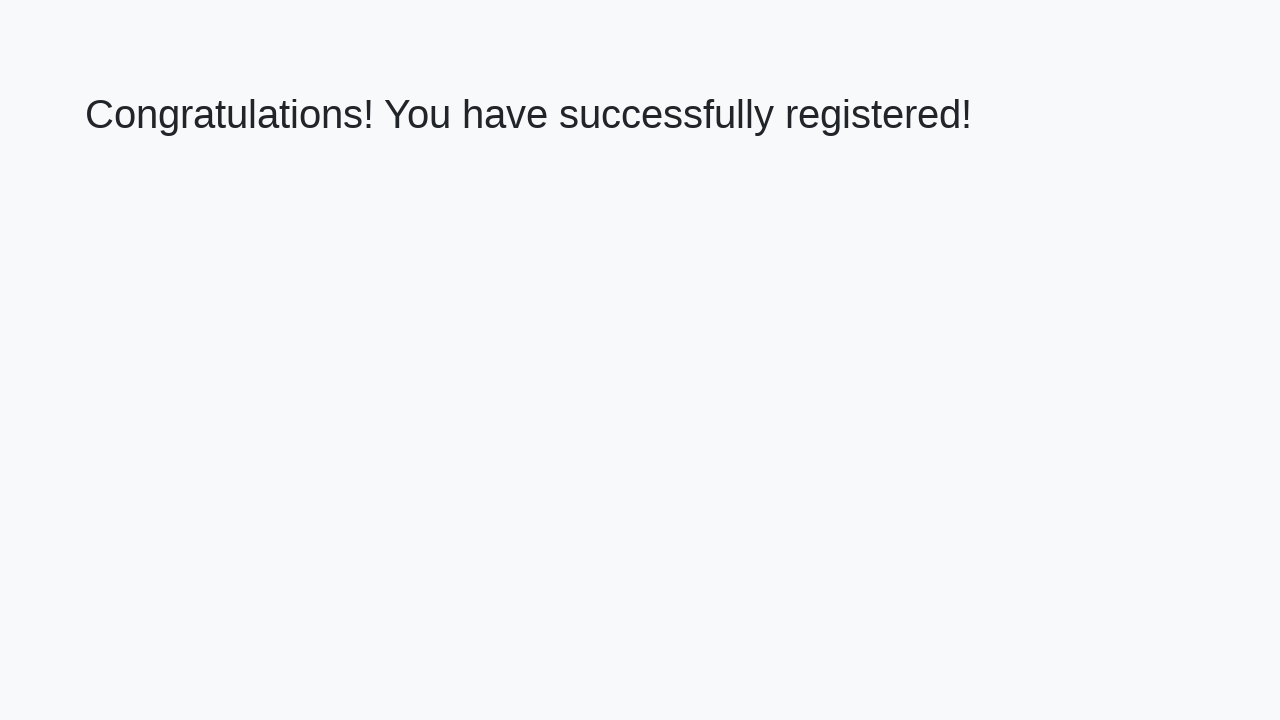